Tests searching for a non-existent term on the Open Trivia Database and verifies an error message is displayed

Starting URL: https://opentdb.com/browse.php

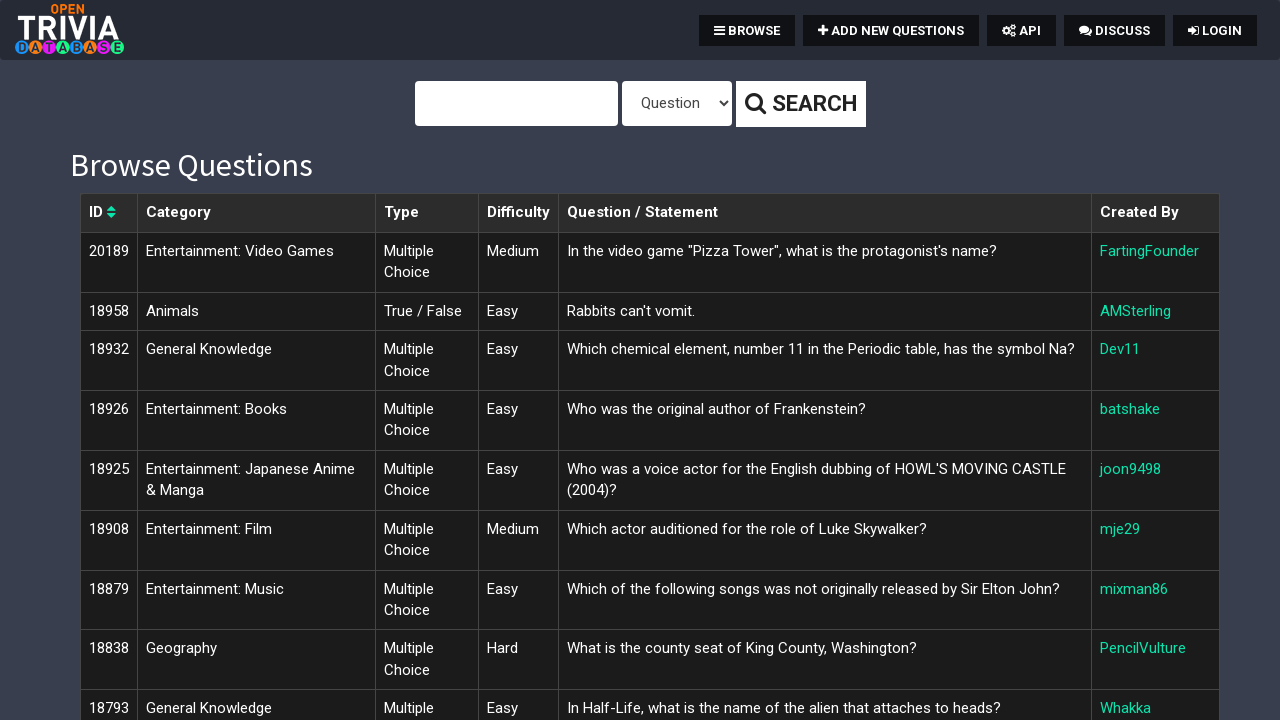

Filled search field with non-existent term 'xyznonexistent12345' on #query
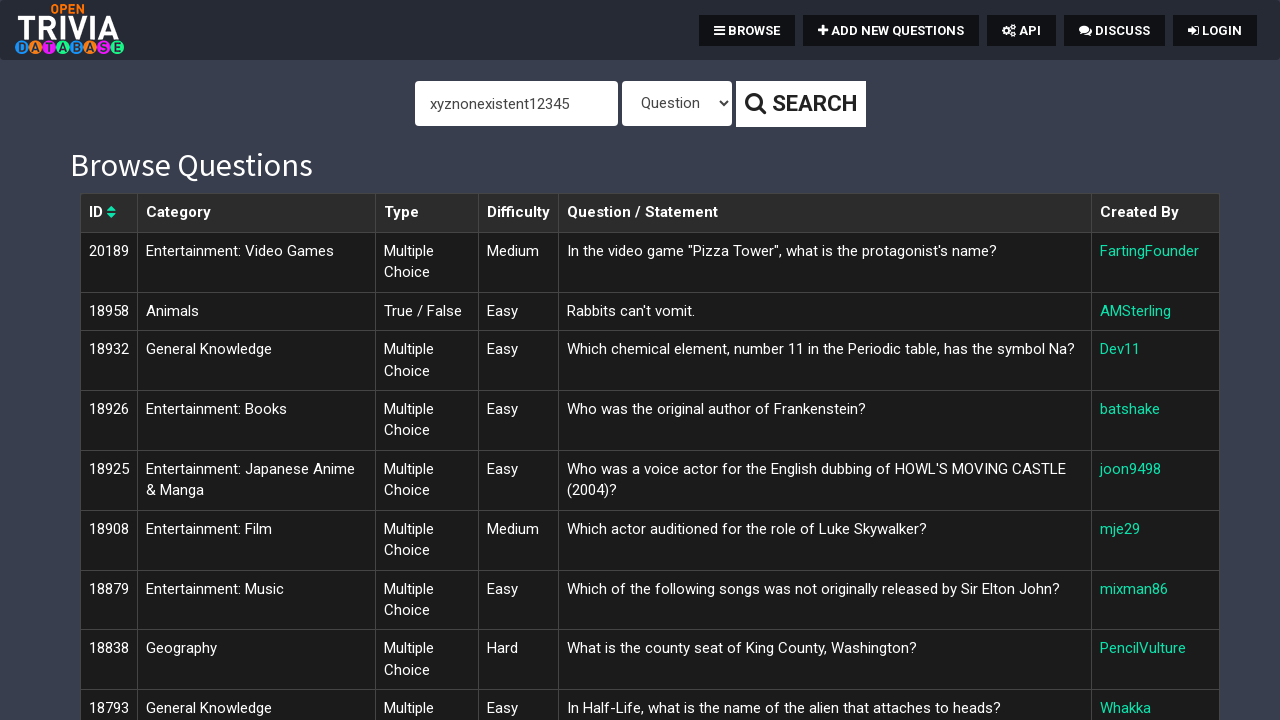

Clicked search button to search for non-existent term at (800, 104) on xpath=//button[ancestor::form]
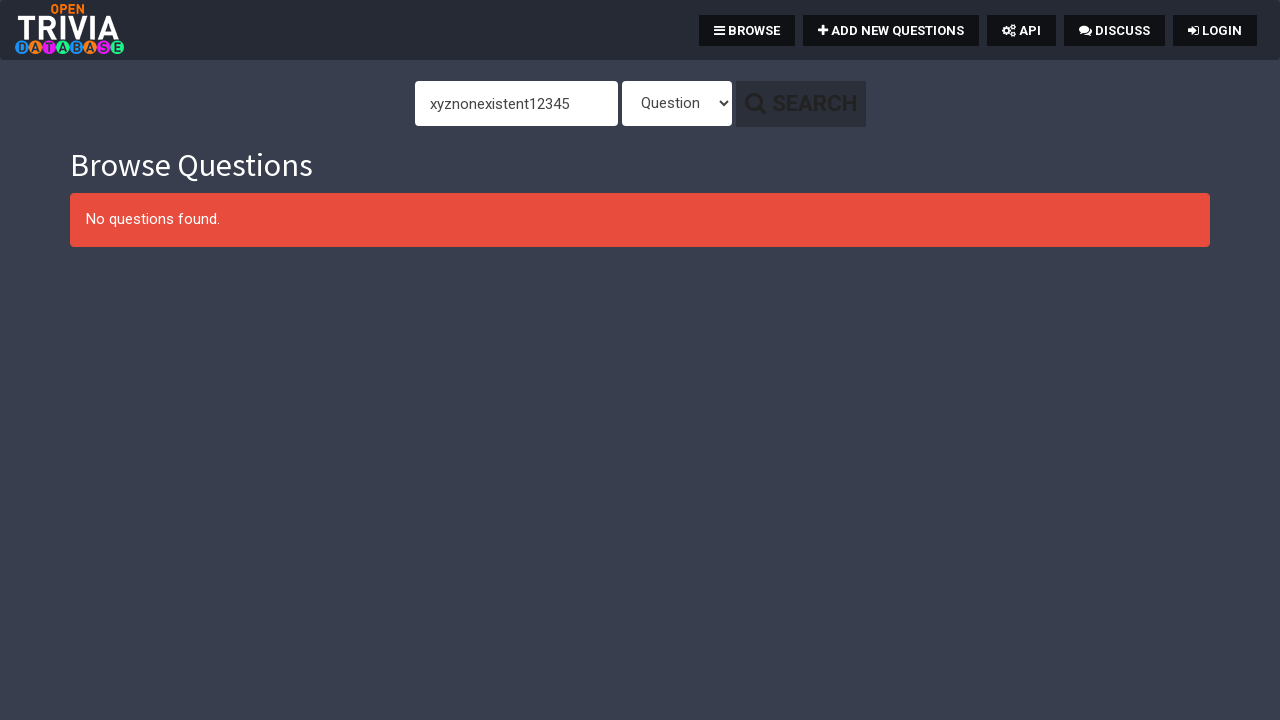

Error message displayed confirming search for non-existent term
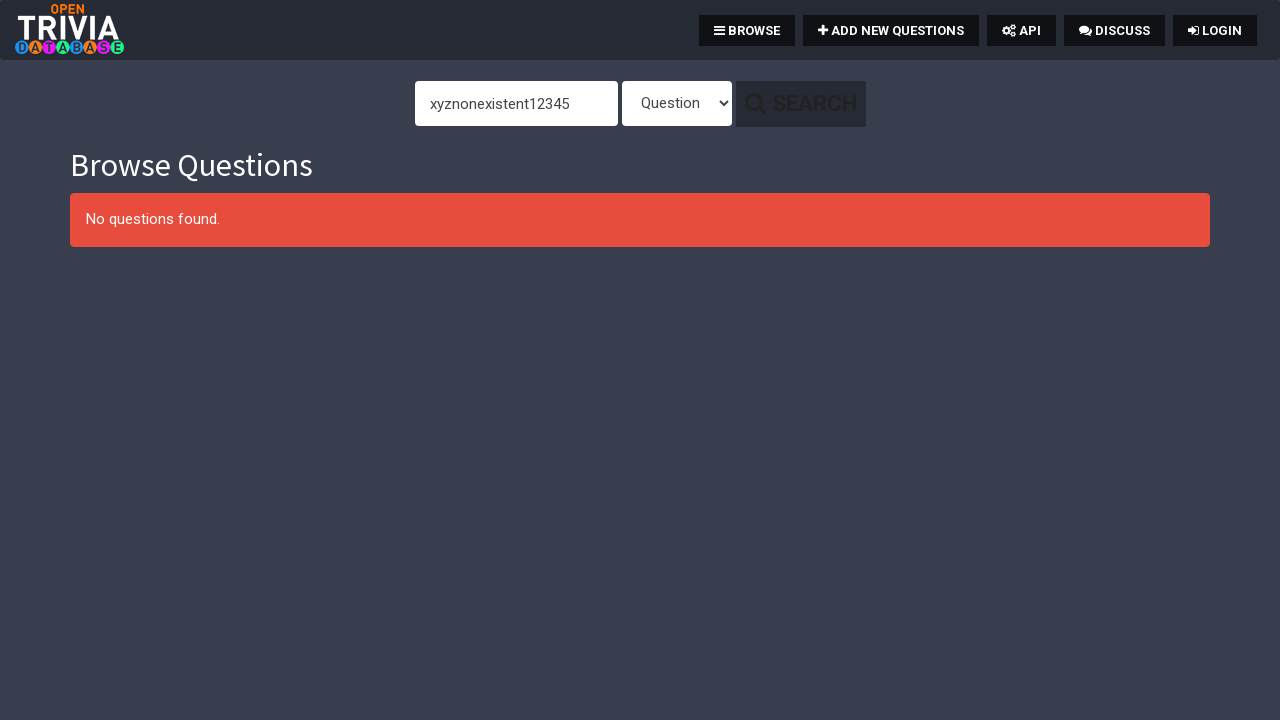

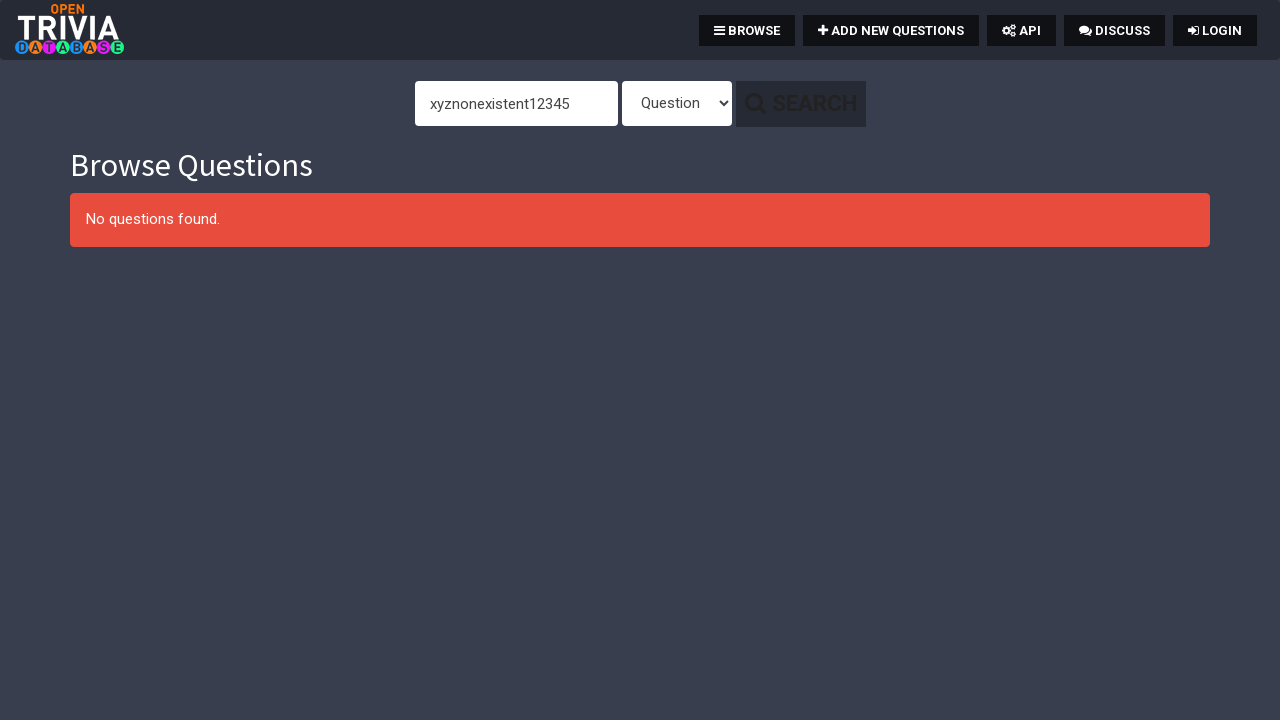